Navigates to the Team page and verifies the team member names are displayed correctly.

Starting URL: https://www.99-bottles-of-beer.net/

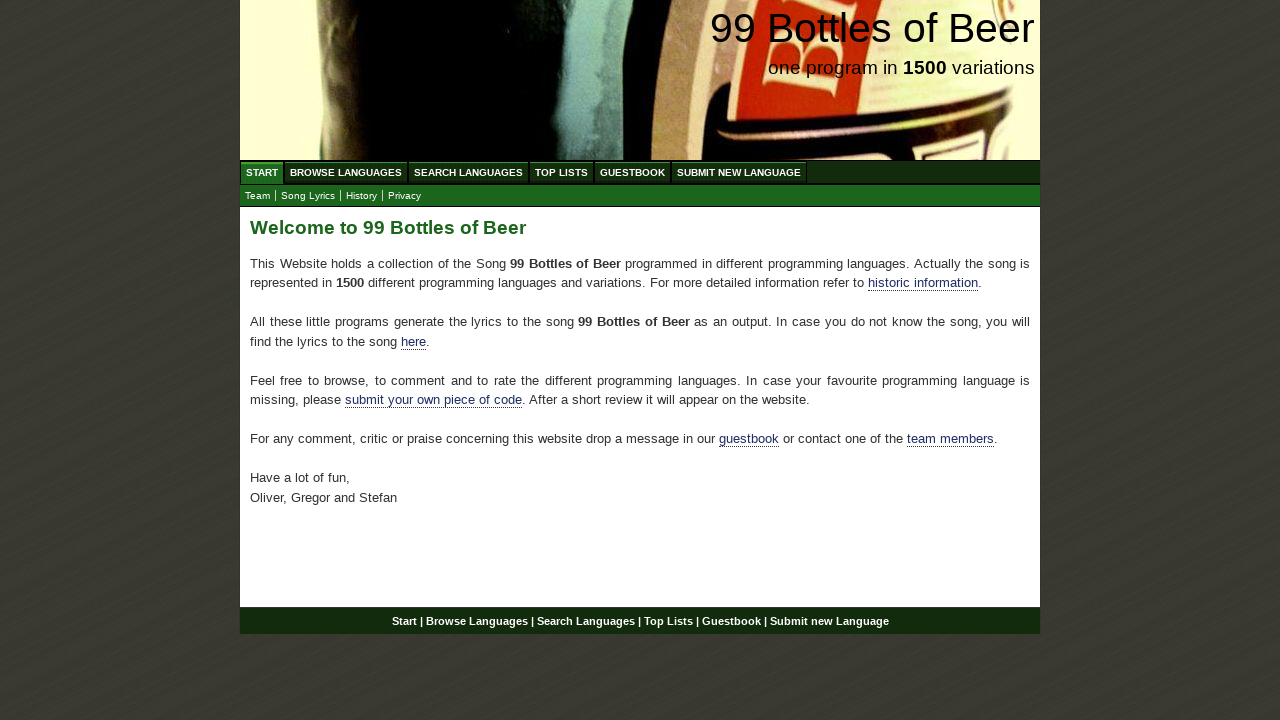

Clicked on Start menu in navigation at (262, 172) on xpath=//div[@id='navigation']//a[@href='/']
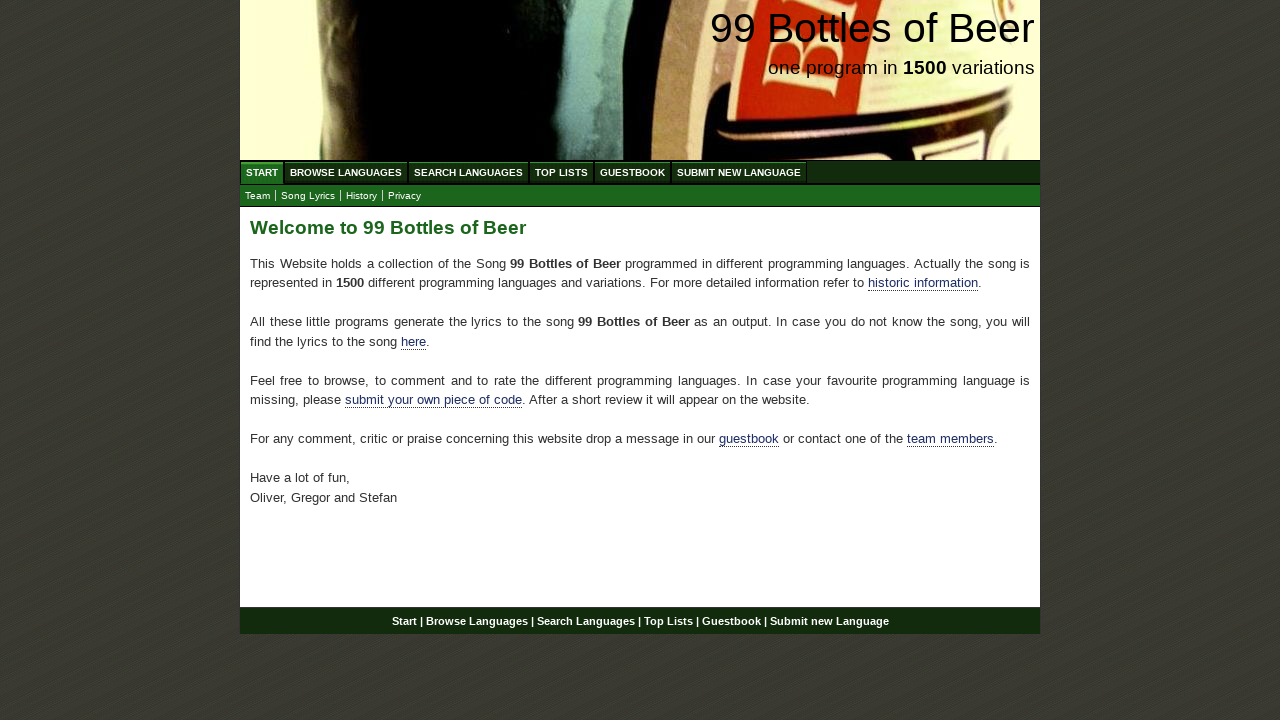

Clicked on Team submenu to navigate to team page at (258, 196) on xpath=//div[@id='navigation']//a[@href='team.html']
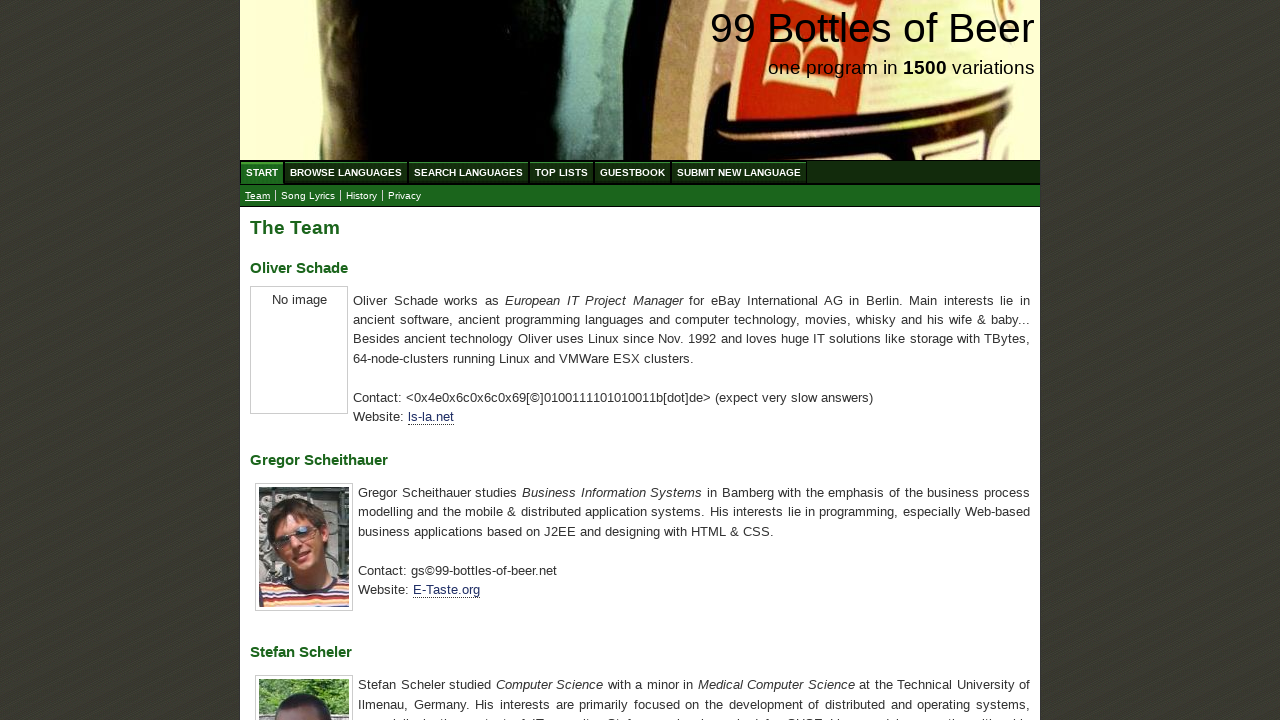

Team member names loaded and displayed on page
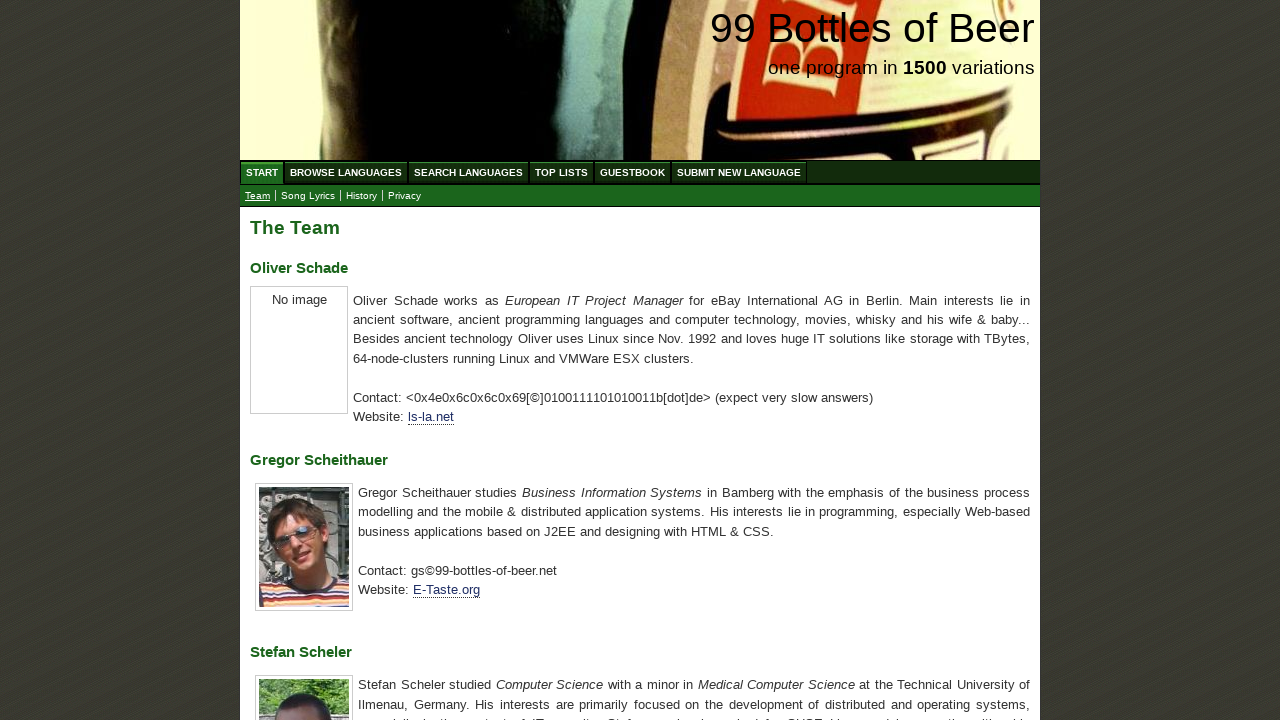

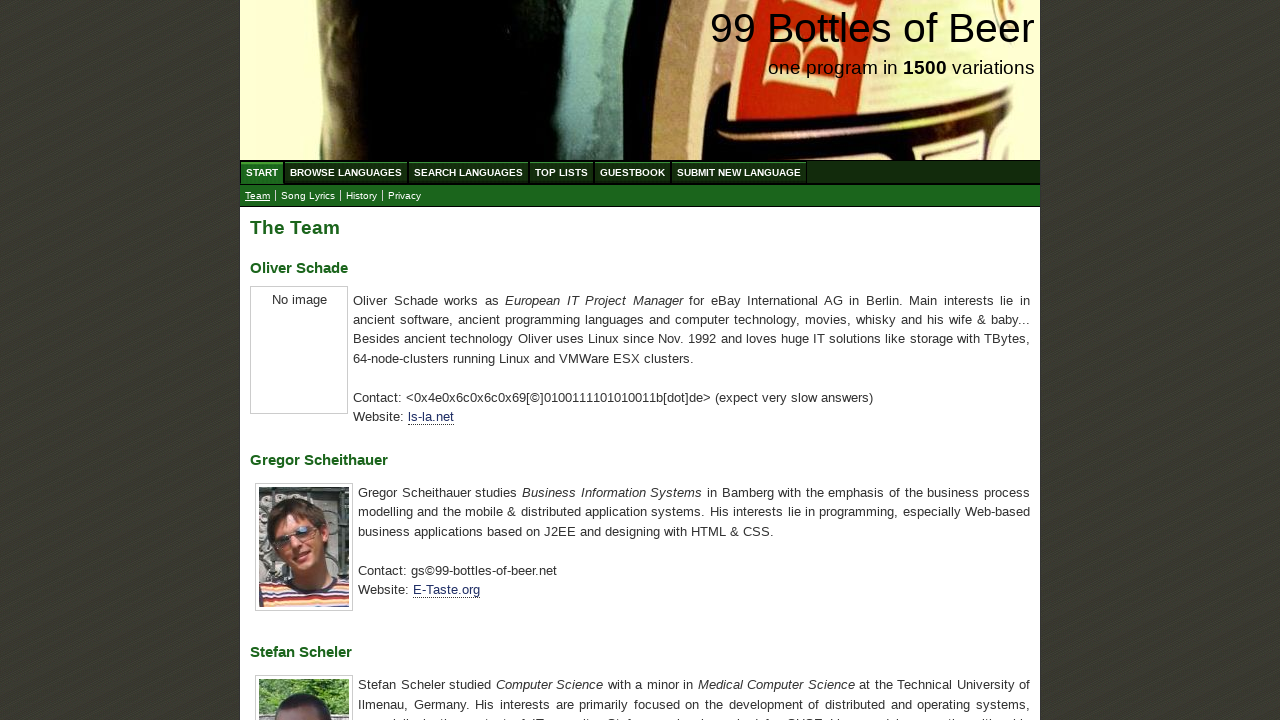